Solves a math problem by reading two numbers from the page, calculating their sum, and selecting the result from a dropdown menu

Starting URL: http://suninjuly.github.io/selects1.html

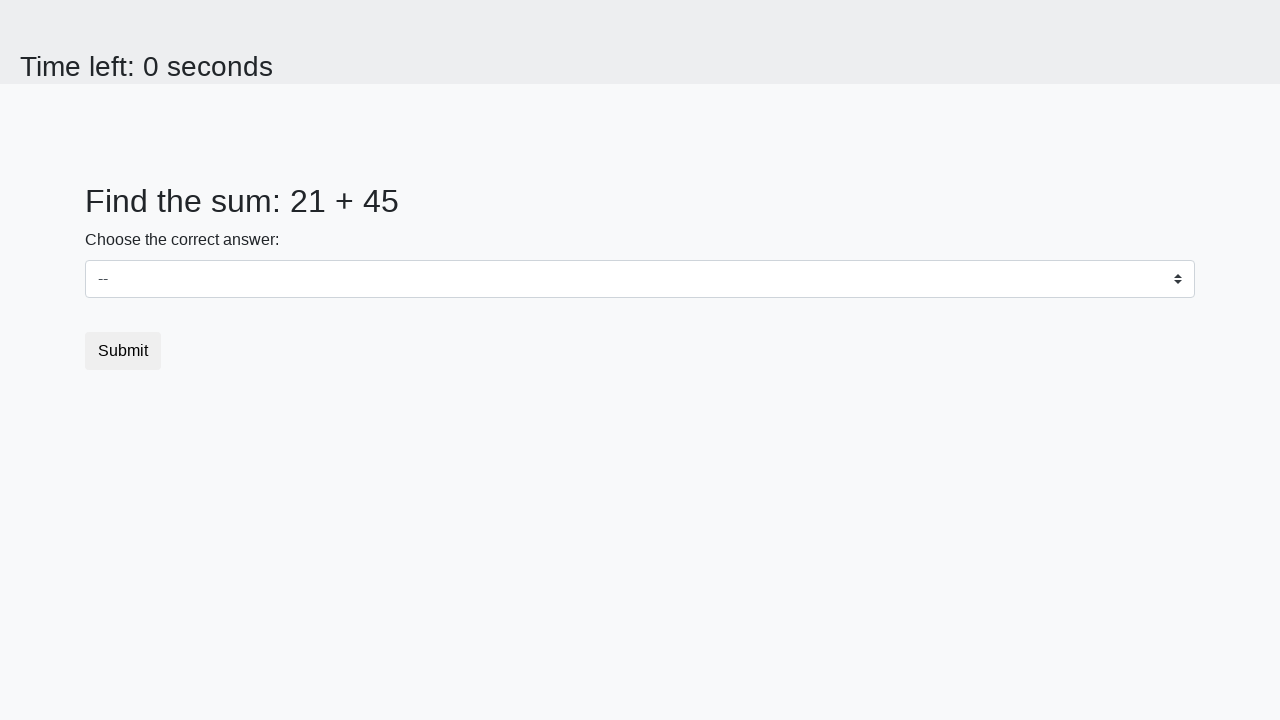

Located first number element (#num1)
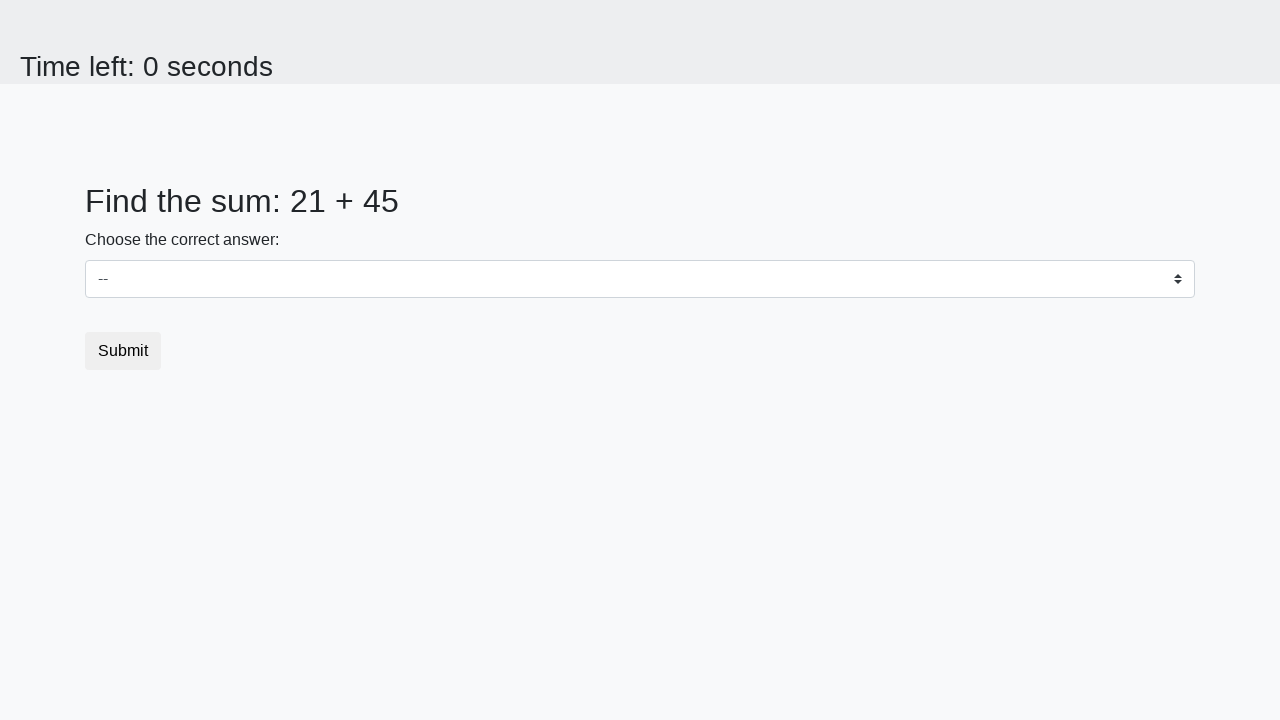

Extracted first number: 21
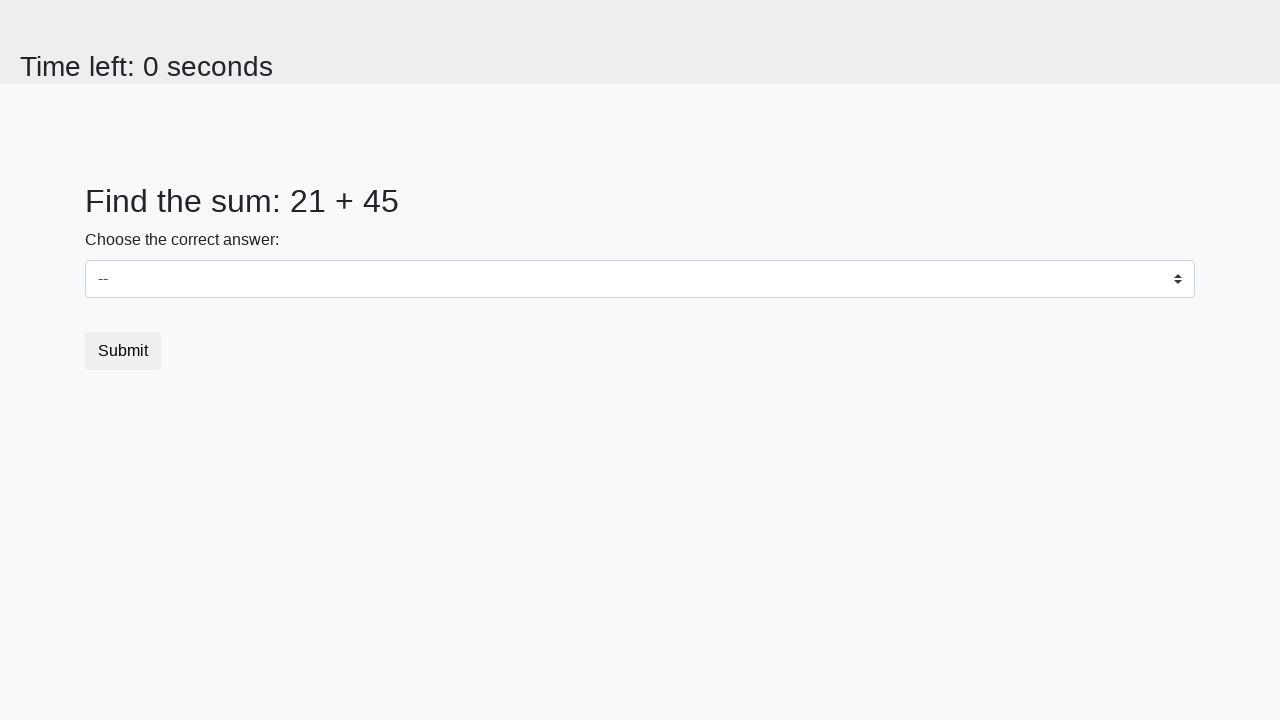

Located second number element (#num2)
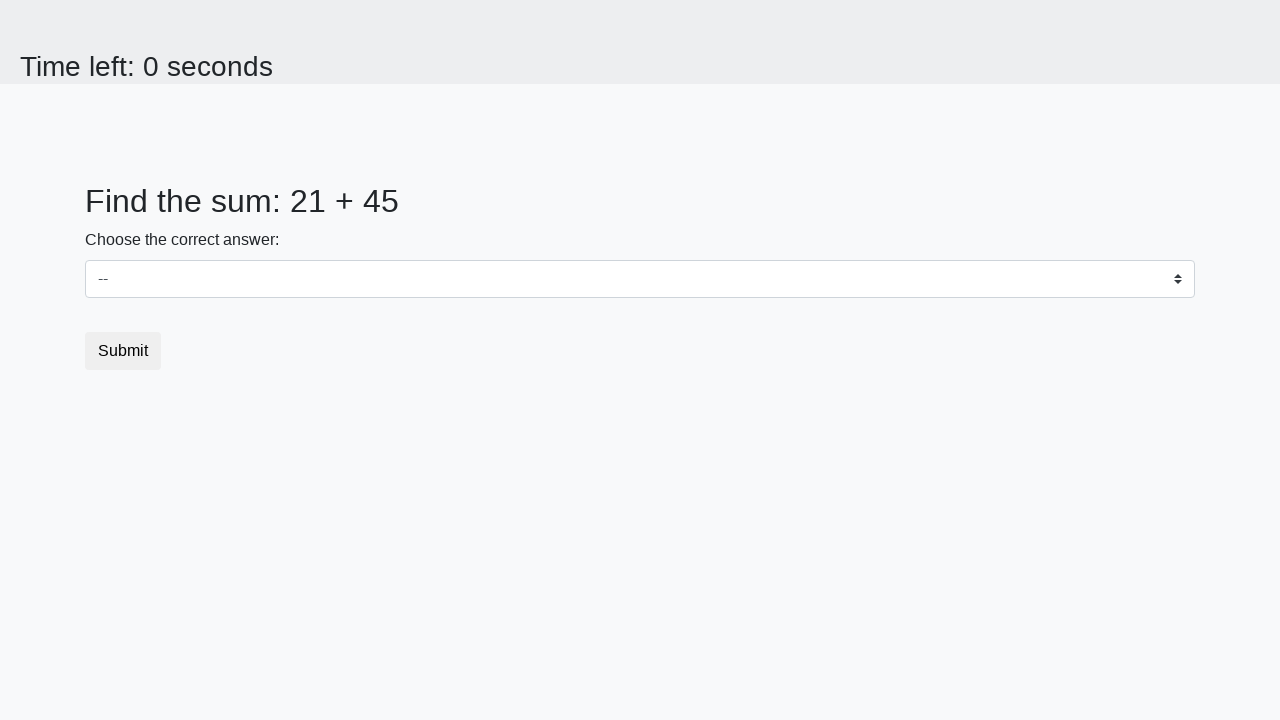

Extracted second number: 45
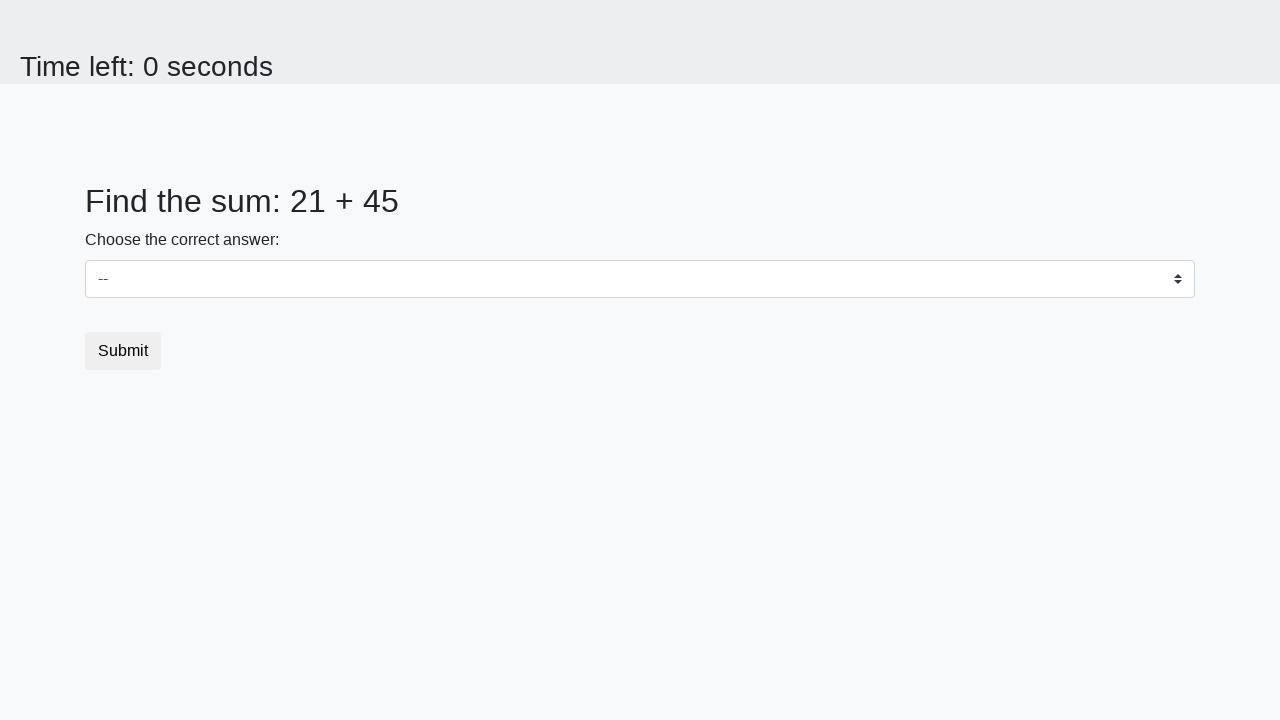

Calculated sum: 21 + 45 = 66
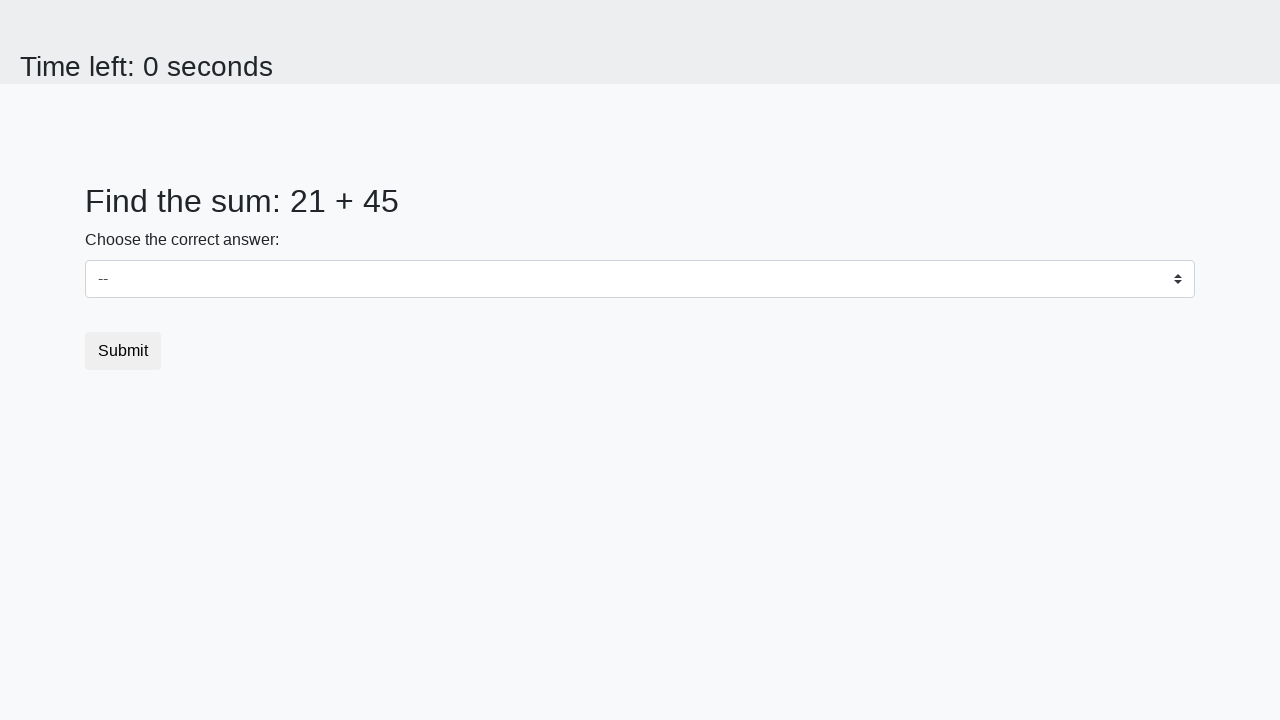

Selected calculated sum '66' from dropdown menu on #dropdown
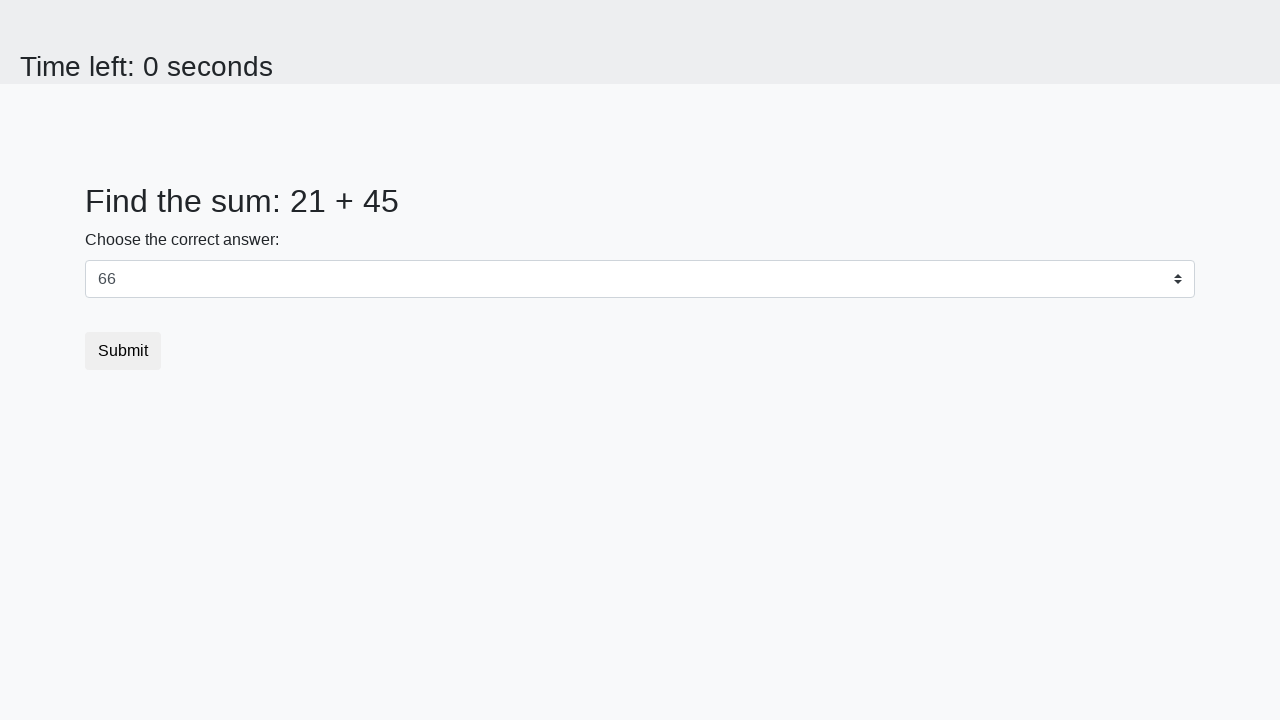

Clicked submit button to complete the test at (123, 351) on button[type='submit']
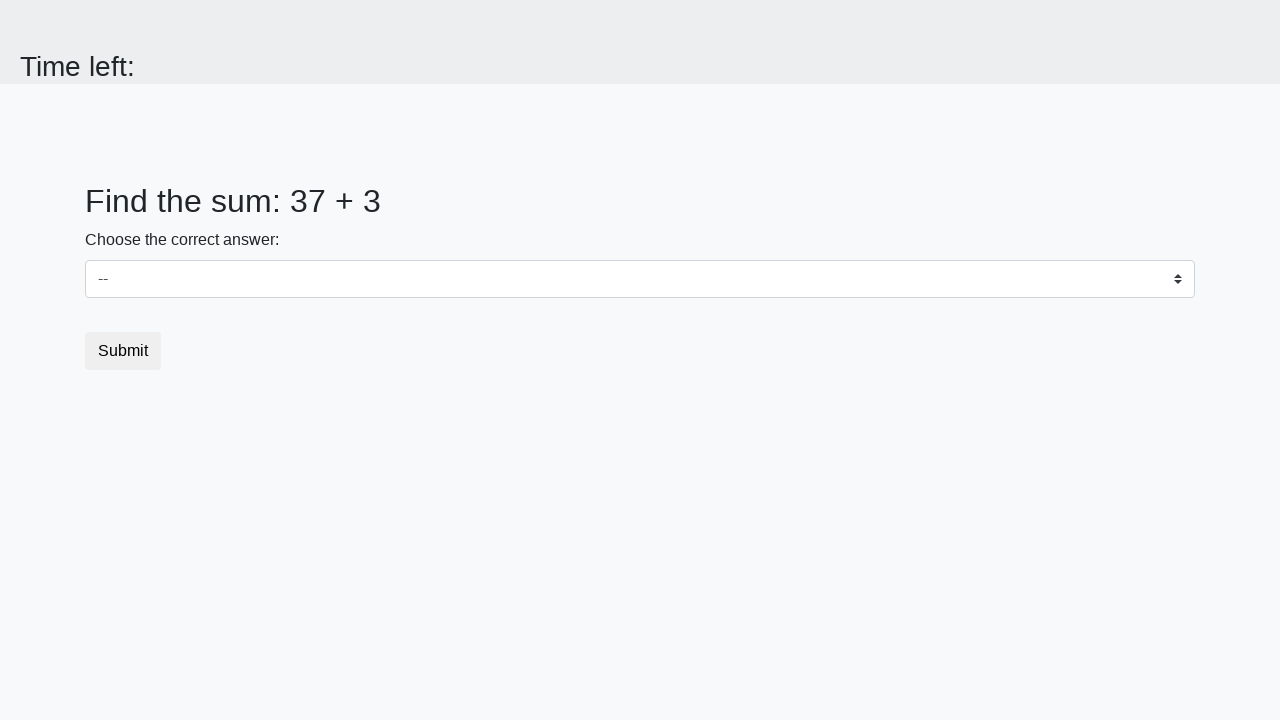

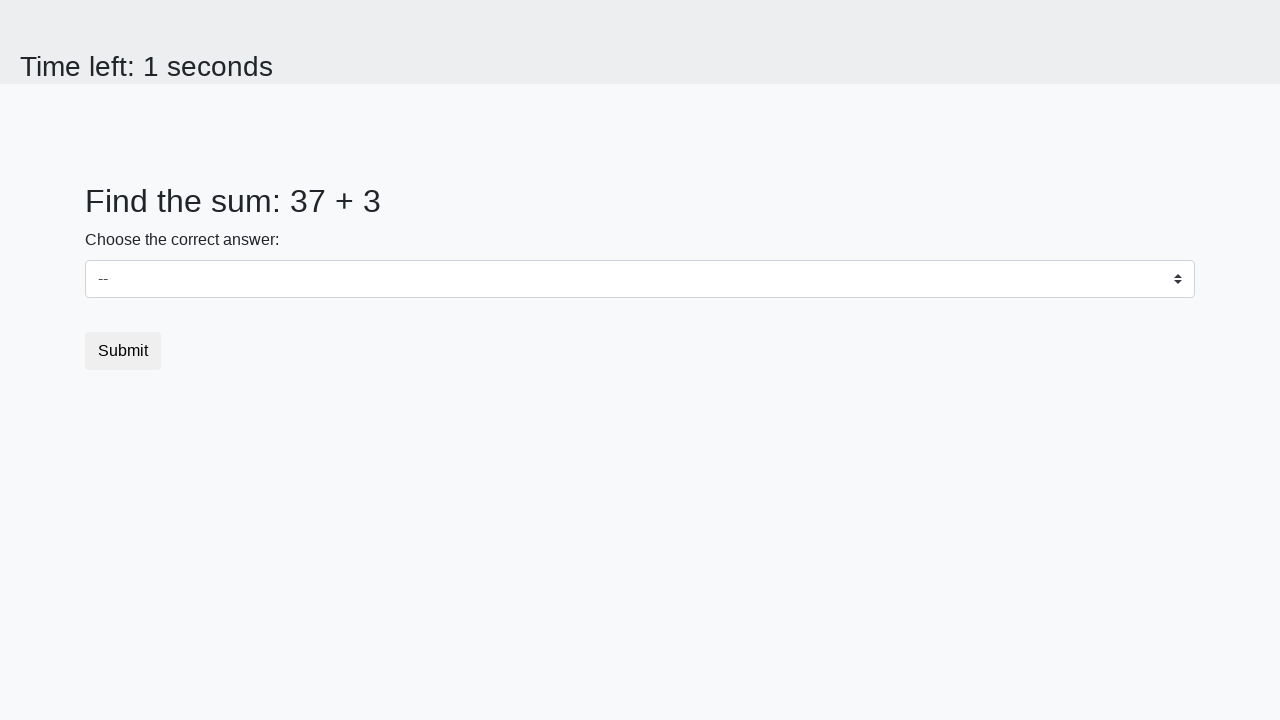